Tests date picker functionality by entering a date value and submitting it with the Enter key

Starting URL: https://formy-project.herokuapp.com/datepicker

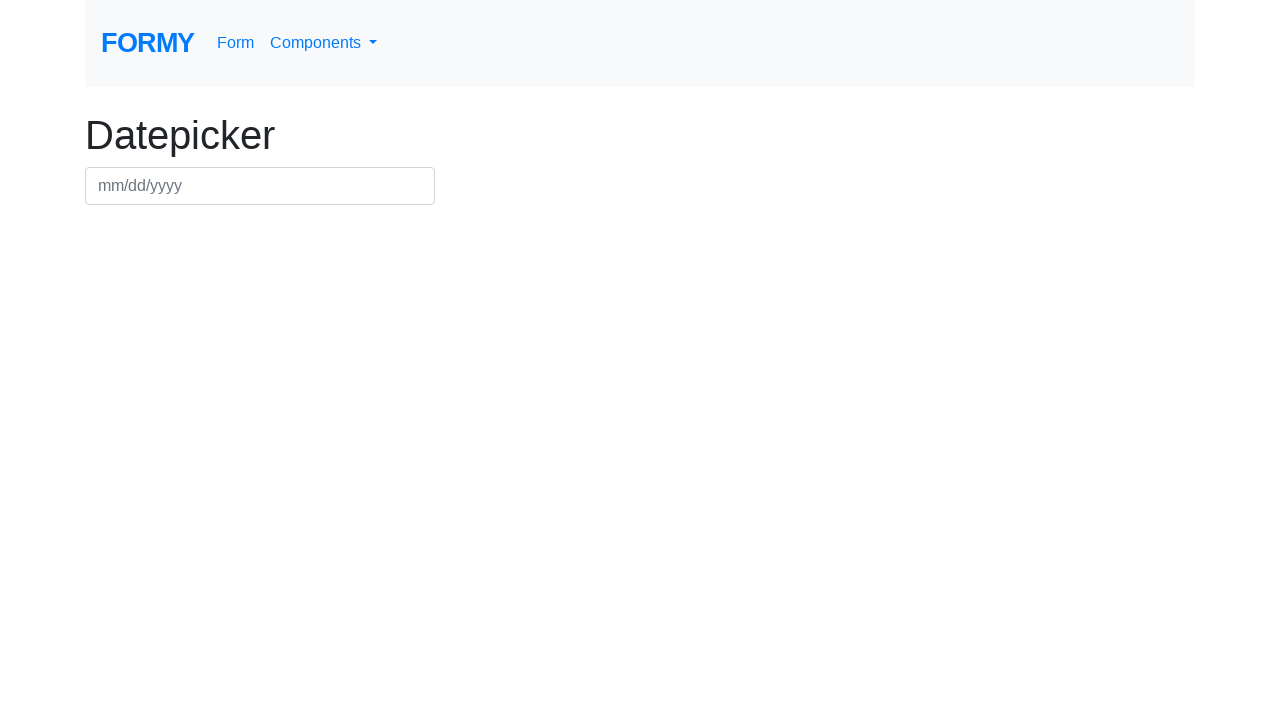

Filled datepicker field with date '03/03/2020' on #datepicker
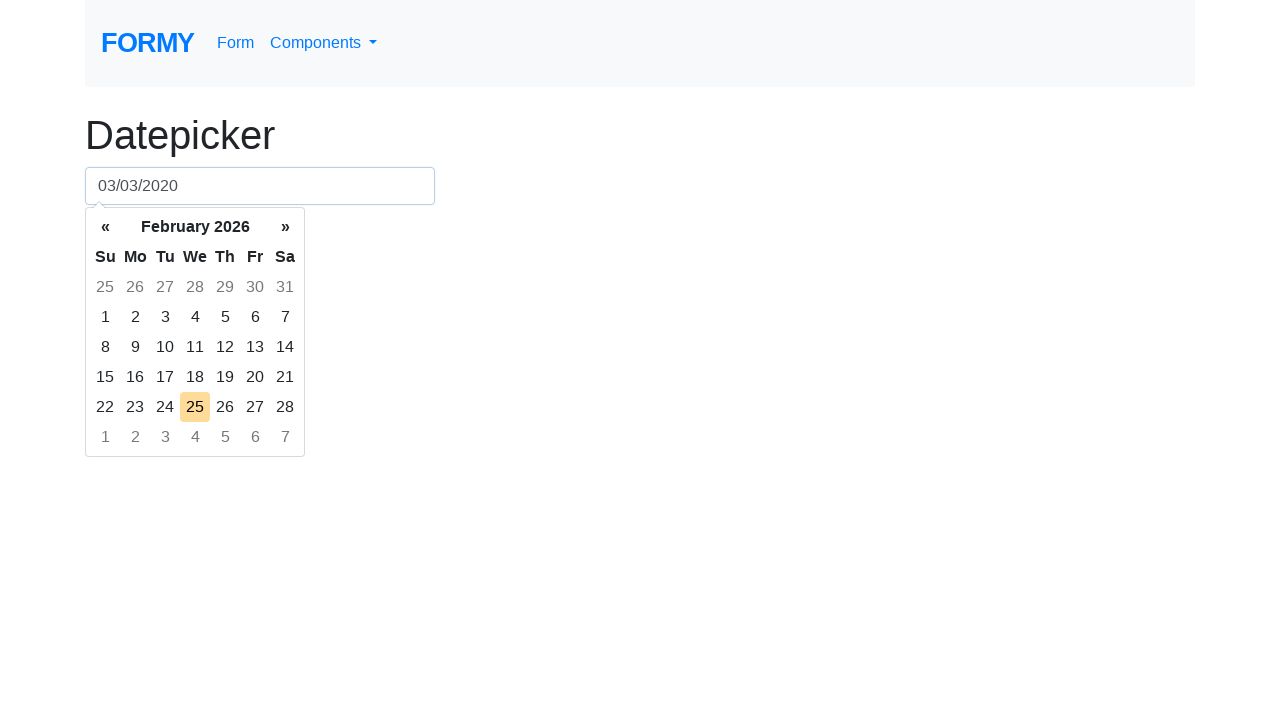

Pressed Enter key to submit the date on #datepicker
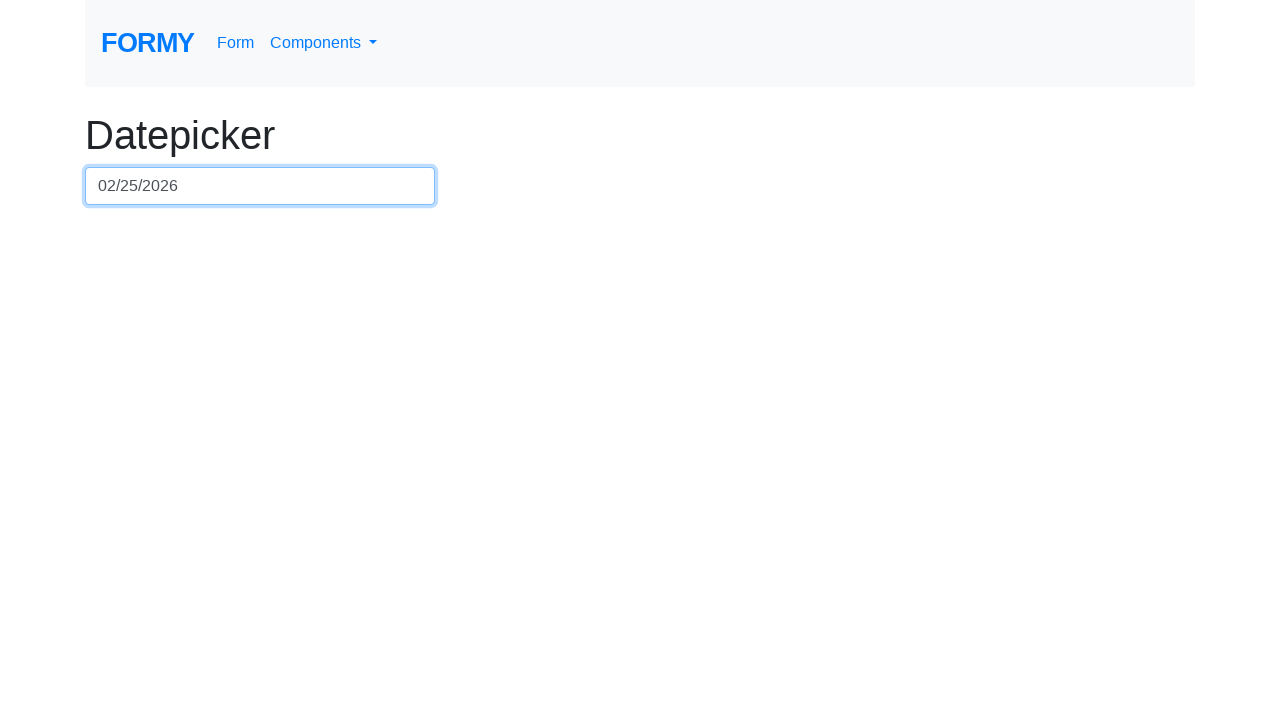

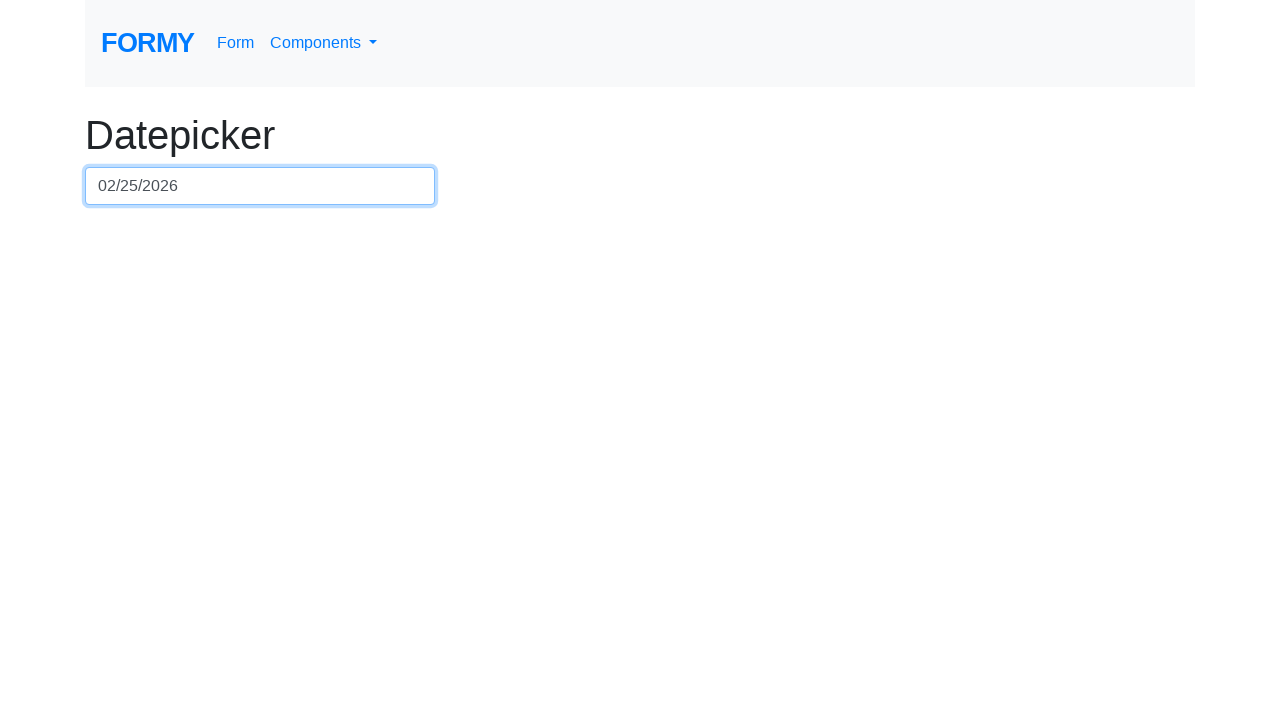